Navigates to RedBus website and verifies the page loads by checking the title and URL are accessible.

Starting URL: https://www.redbus.in/

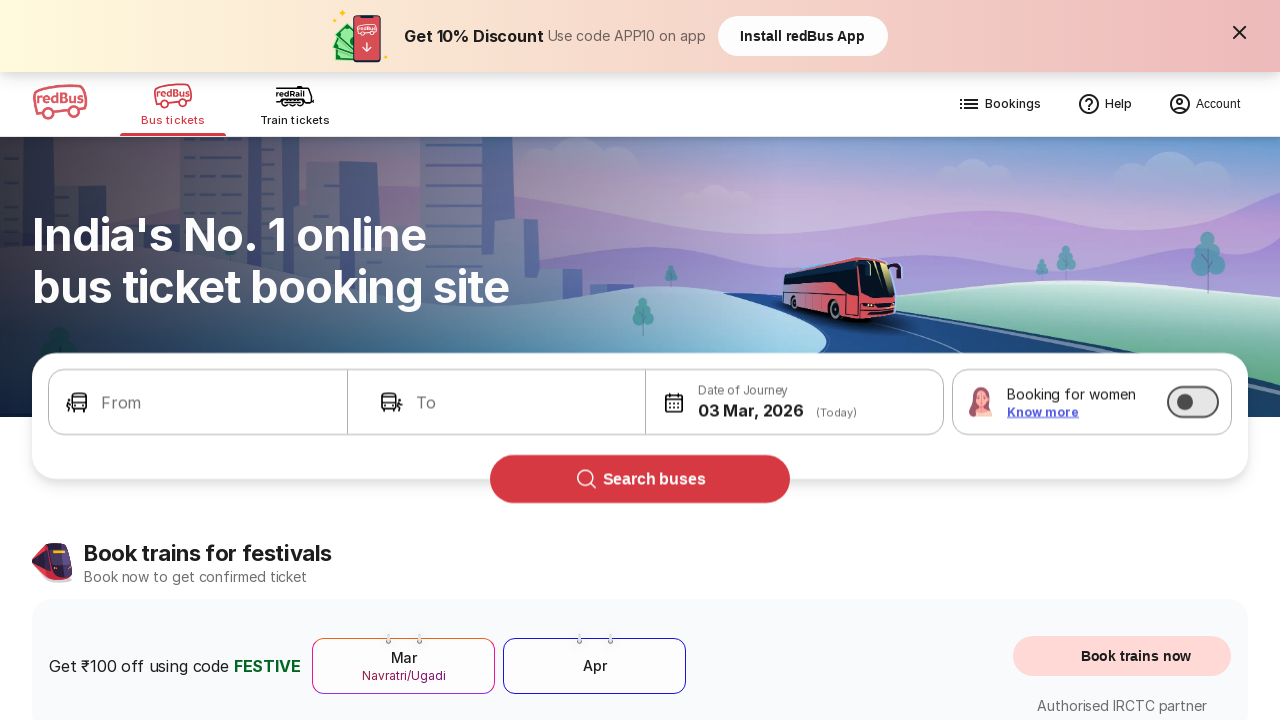

Waited for page to load completely
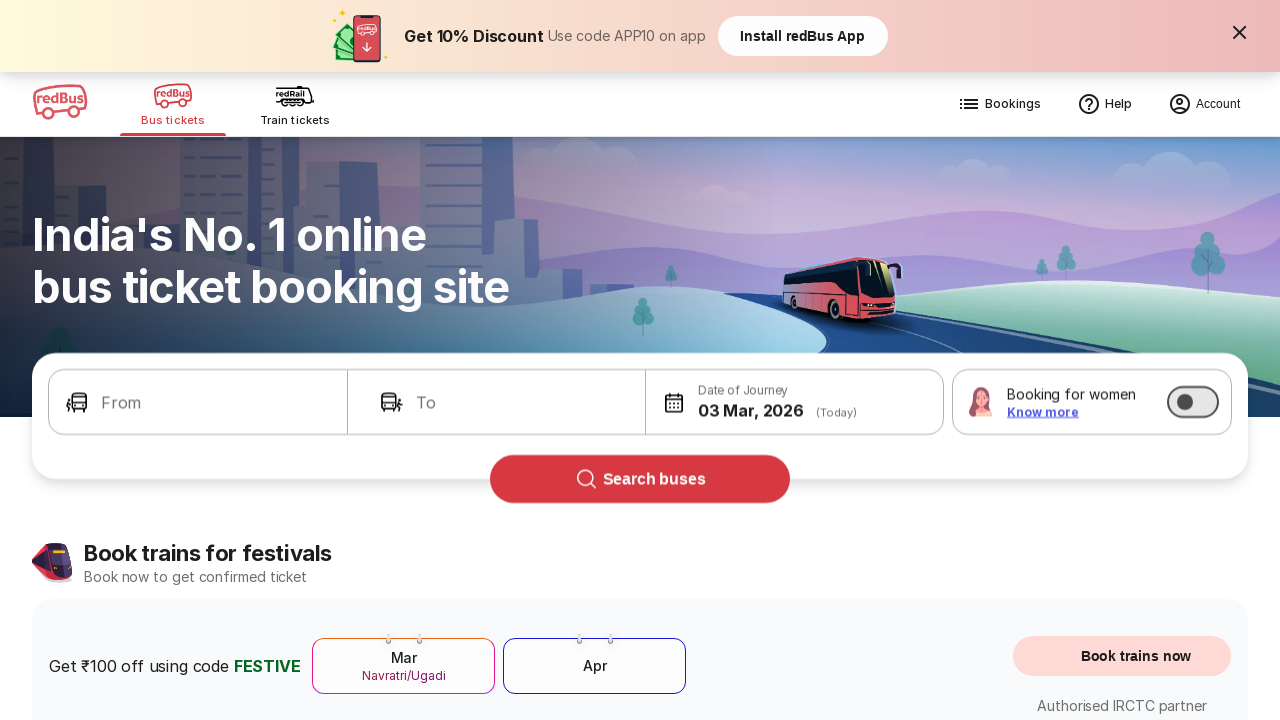

Retrieved page title: 'Bus Booking Online and Train Tickets at Lowest Price - redBus'
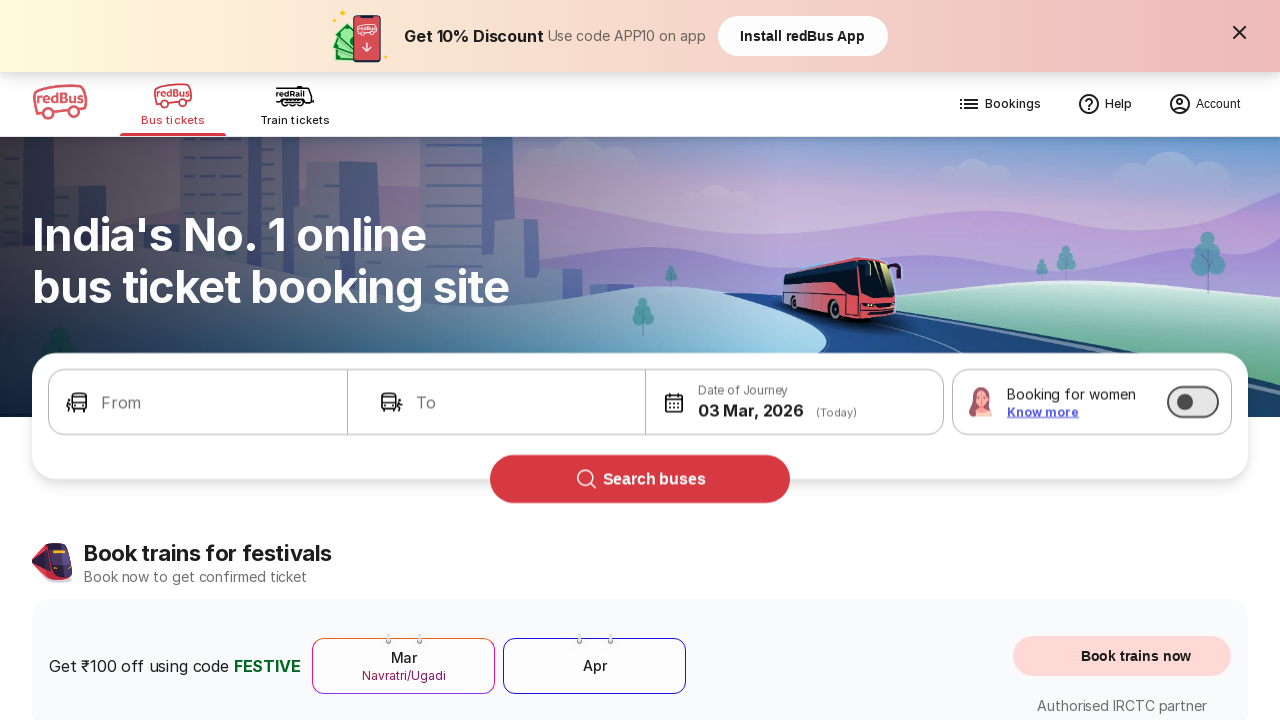

Retrieved page URL: 'https://www.redbus.in/'
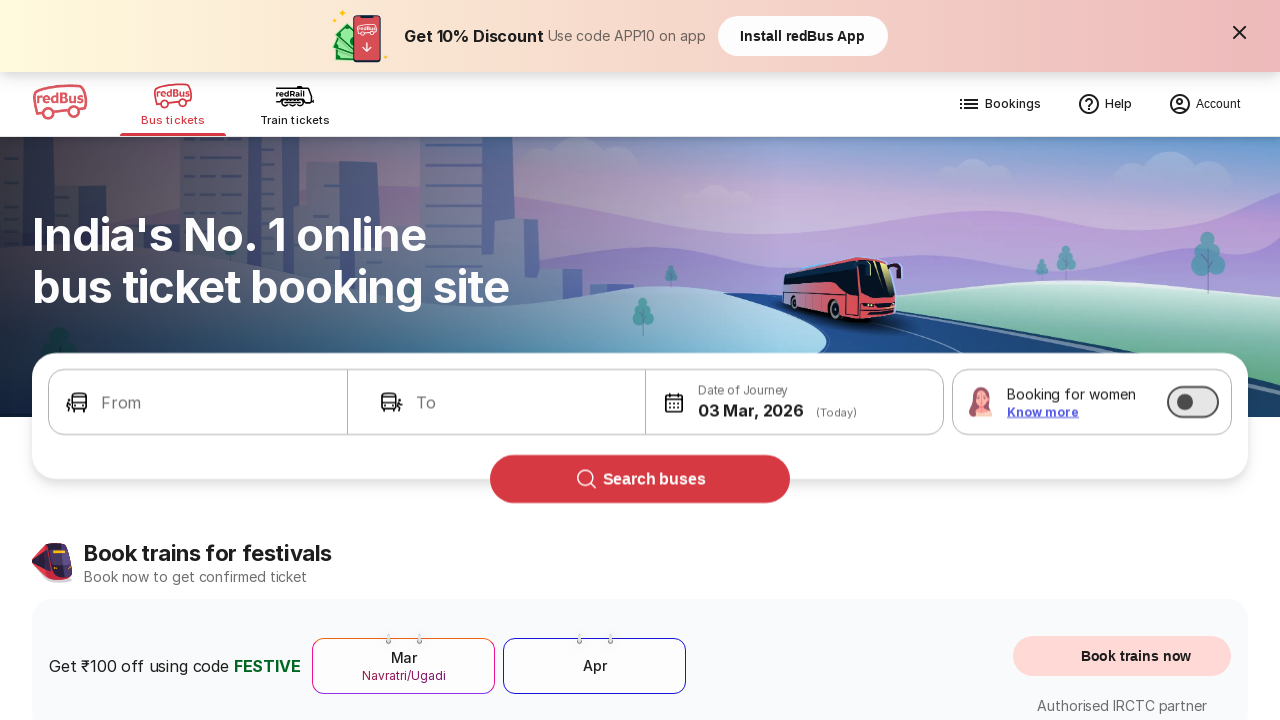

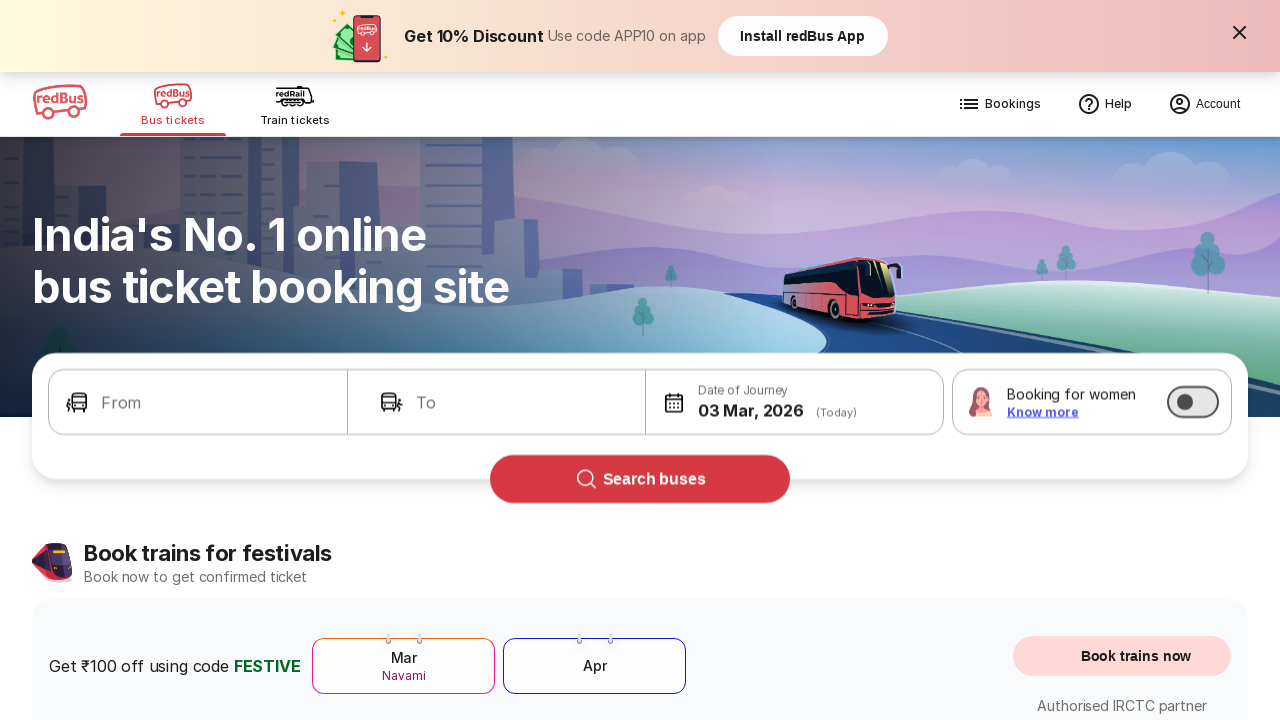